Tests XPath sibling and parent traversal by locating and verifying button elements in the header using following-sibling and parent axis selectors

Starting URL: https://rahulshettyacademy.com/AutomationPractice/

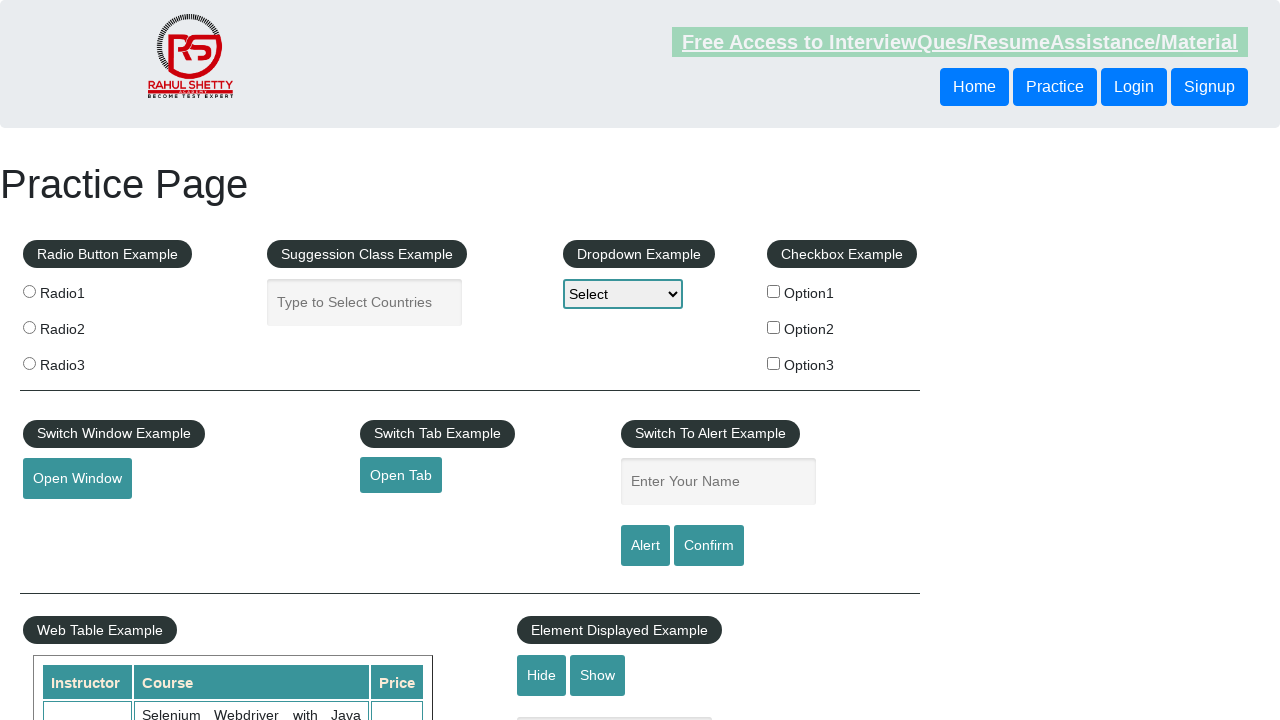

Waited for header button element to be present
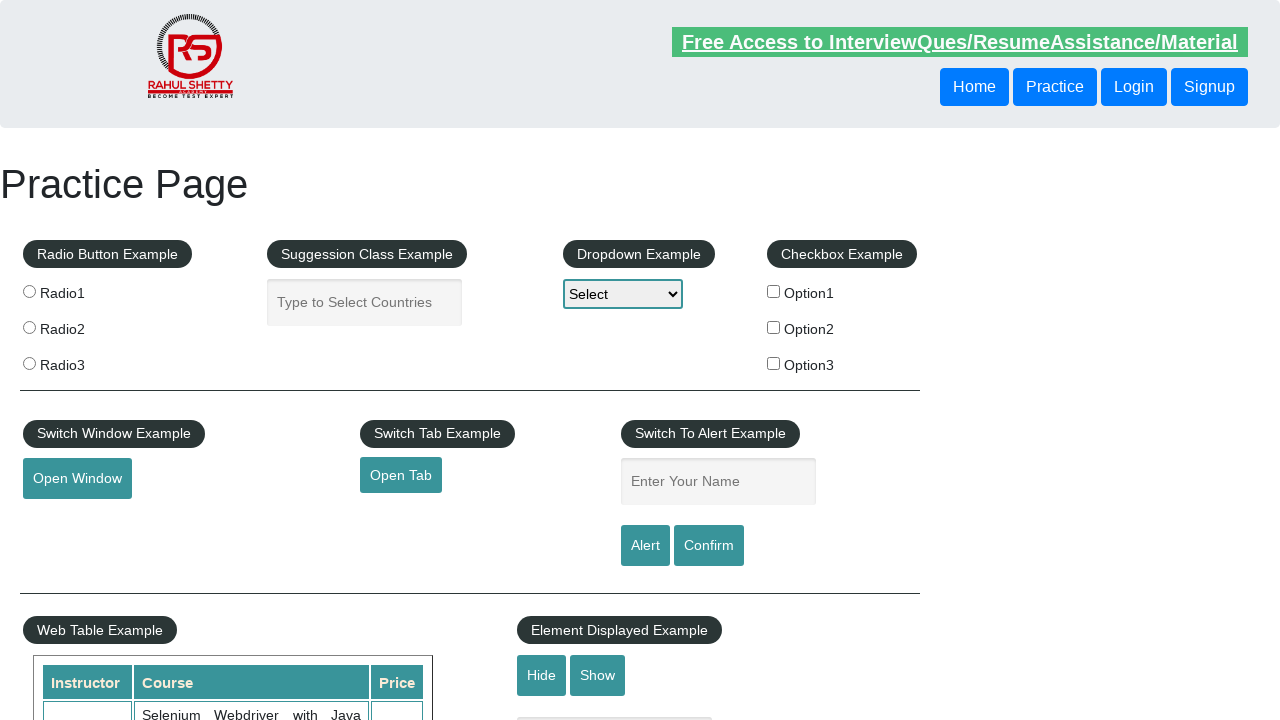

Retrieved text from following-sibling button: 'Login'
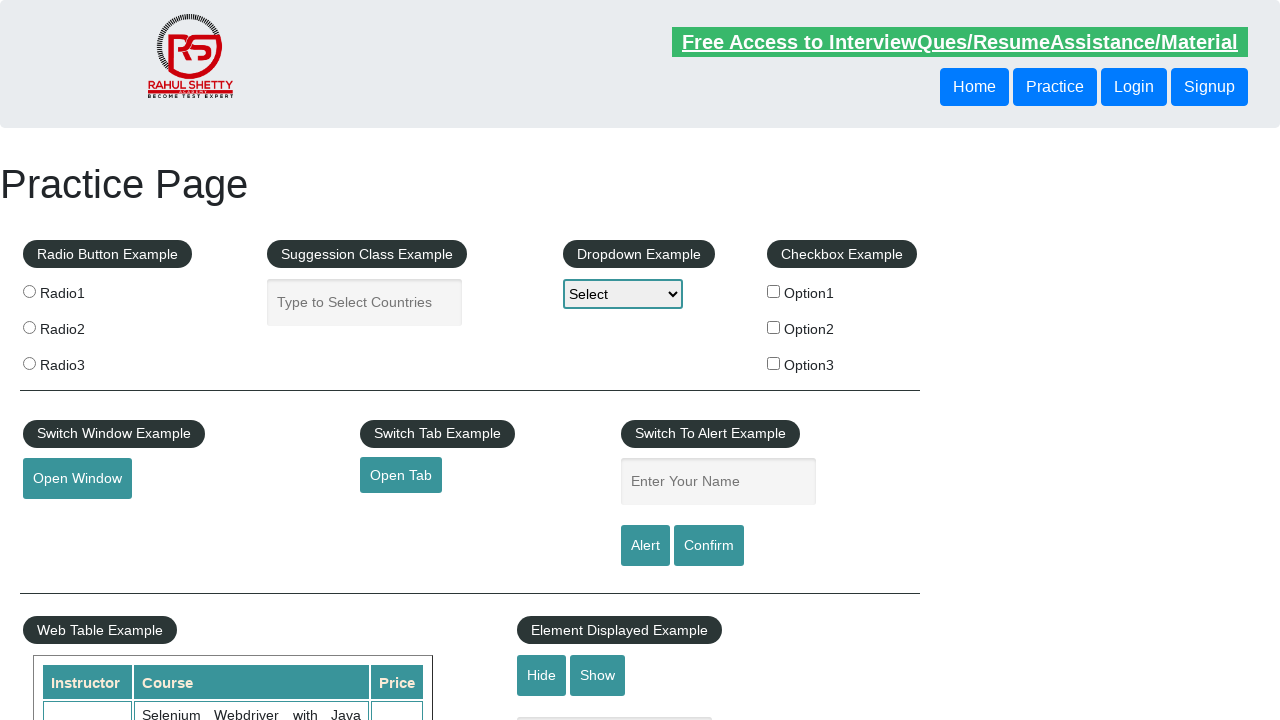

Retrieved text from parent traversal button: 'Login'
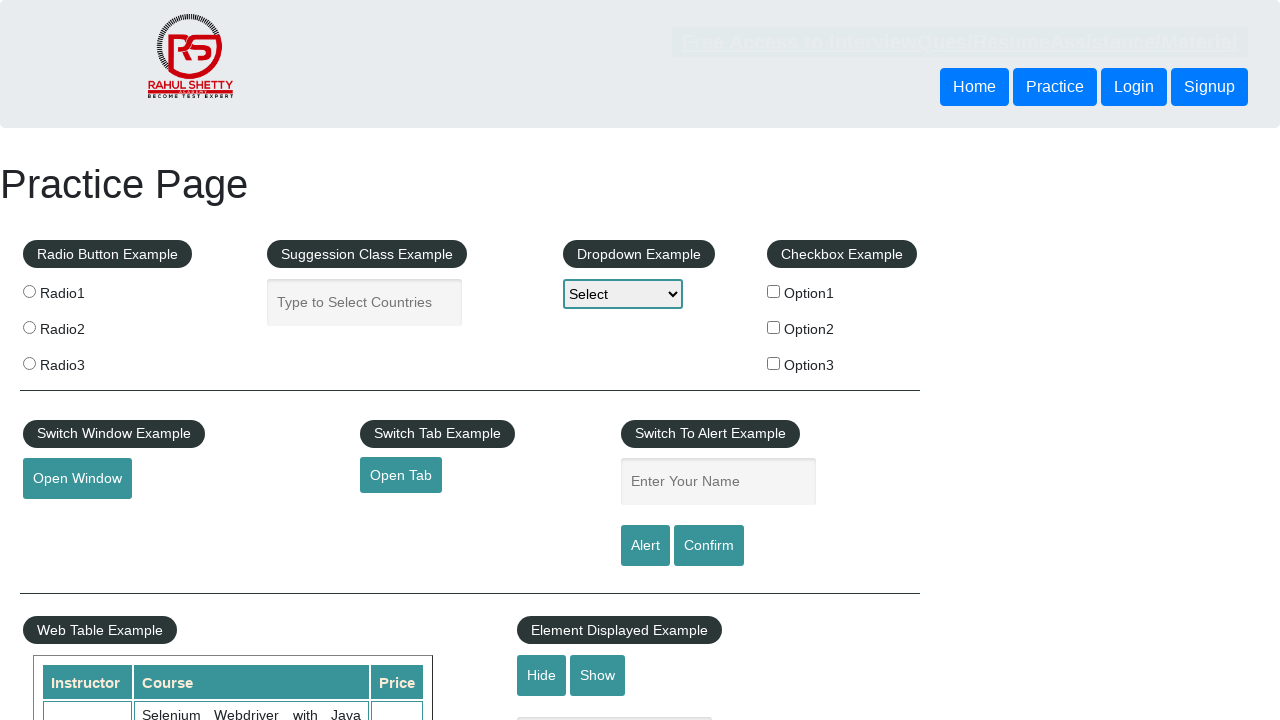

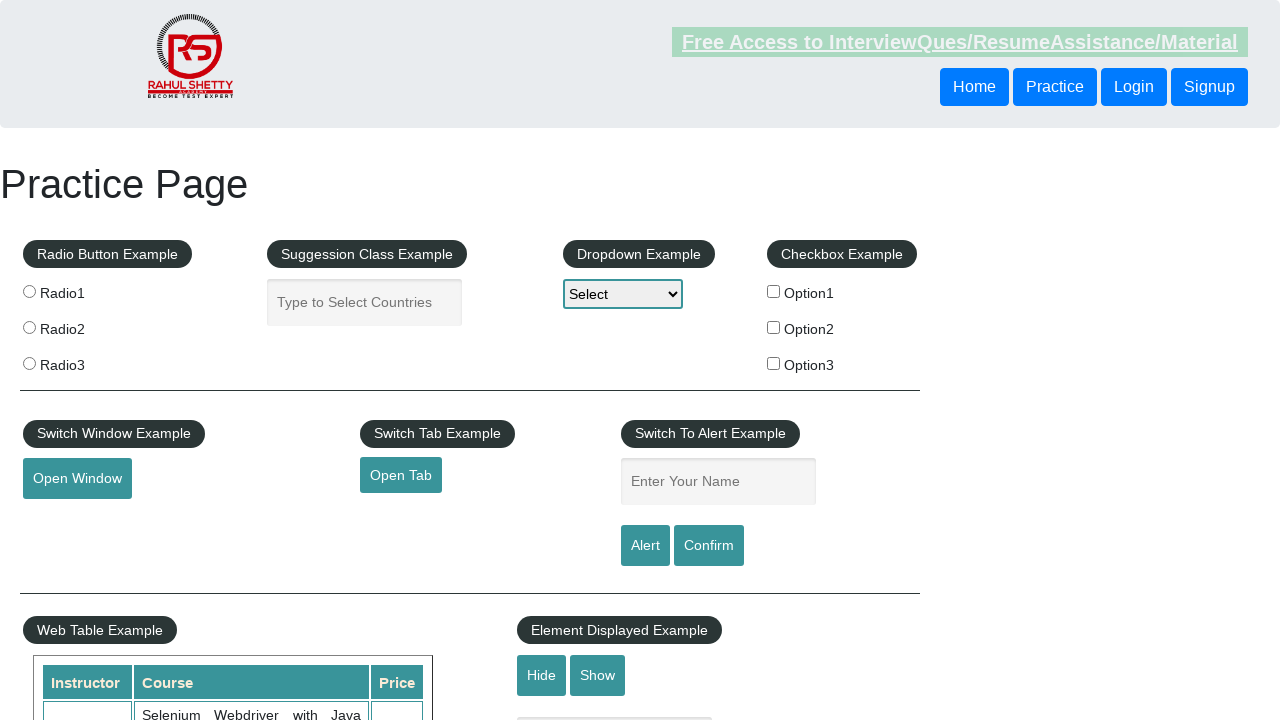